Tests login with username and empty password to verify error handling

Starting URL: https://katalon-demo-cura.herokuapp.com/

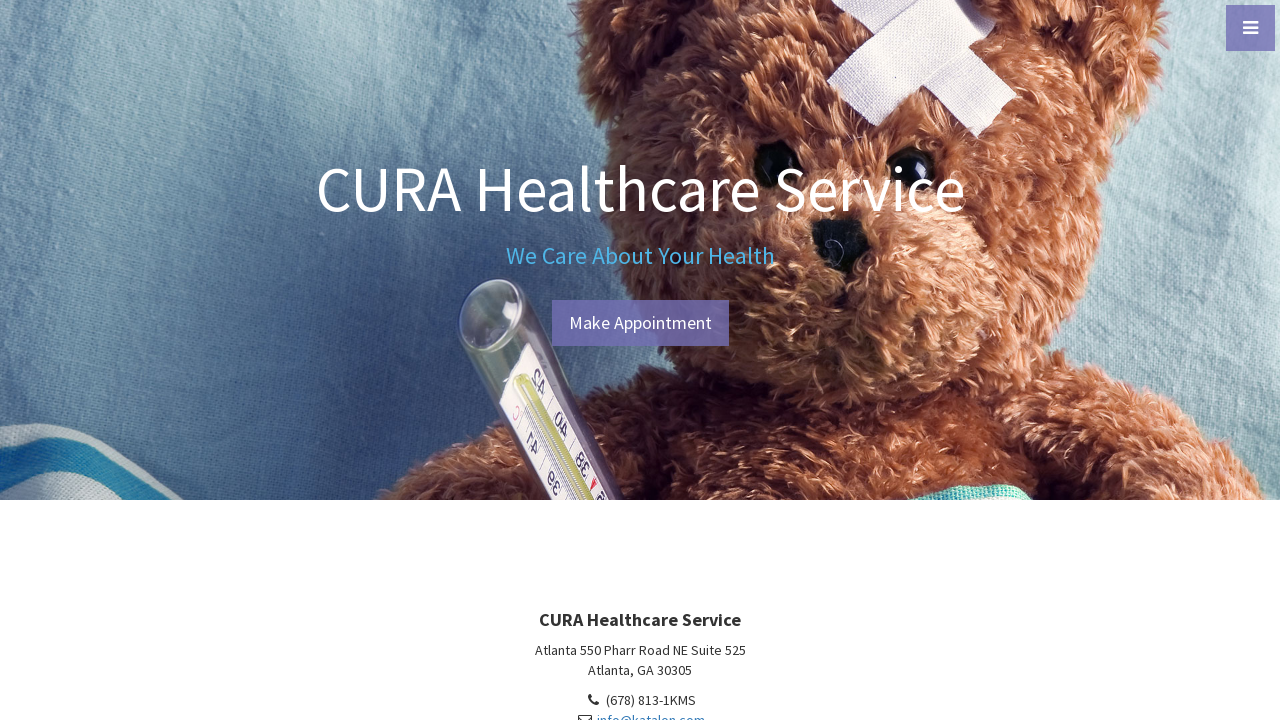

Clicked 'Make Appointment' button to navigate to login page at (640, 323) on #btn-make-appointment
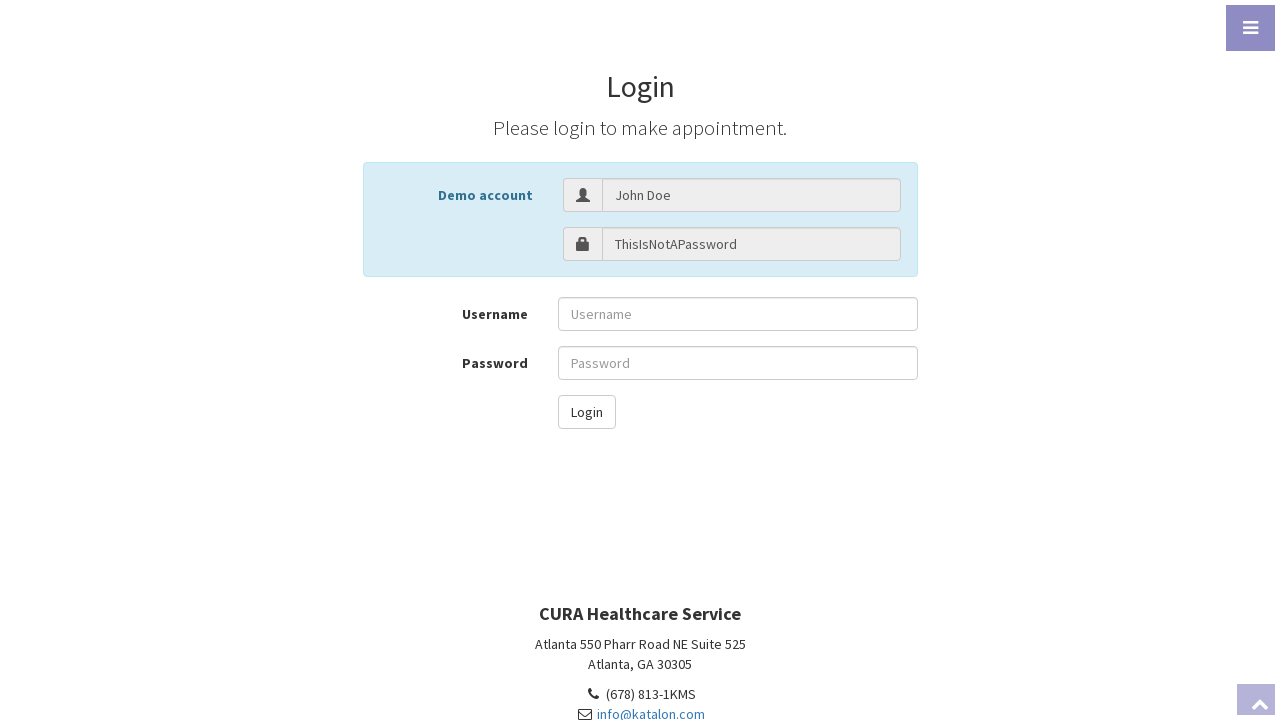

Filled username field with 'John Doe' on #txt-username
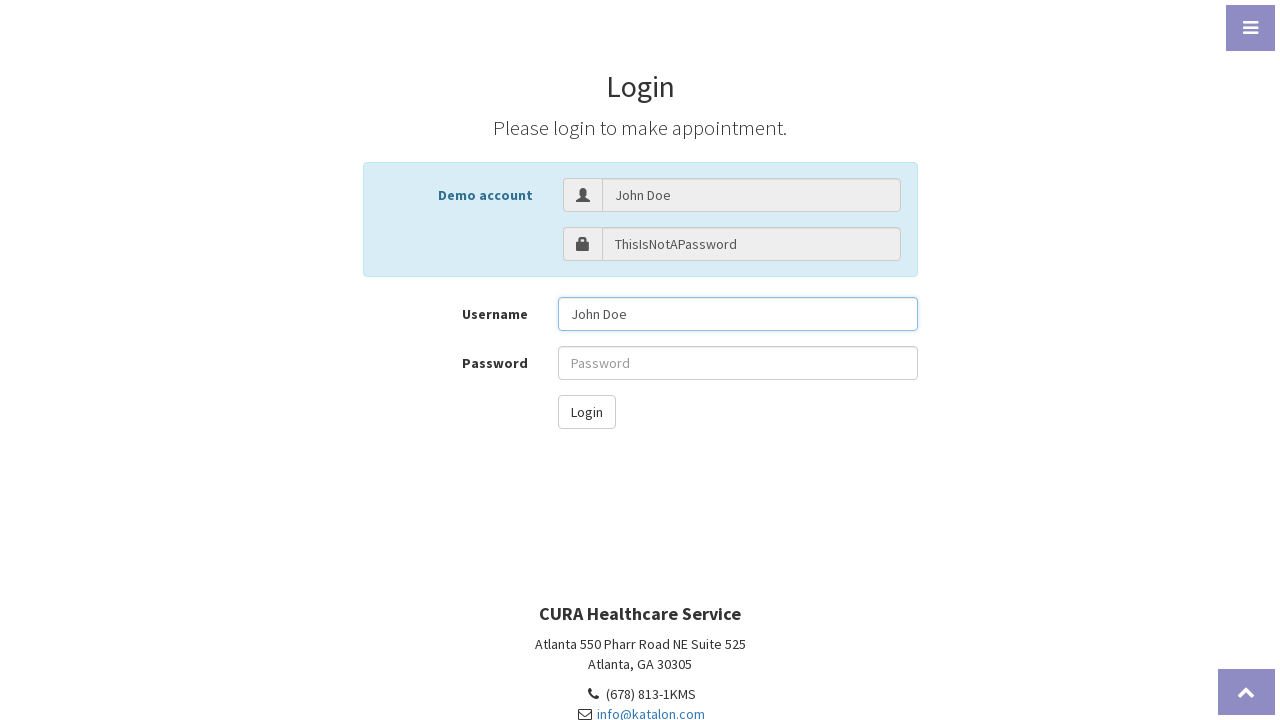

Left password field empty on #txt-password
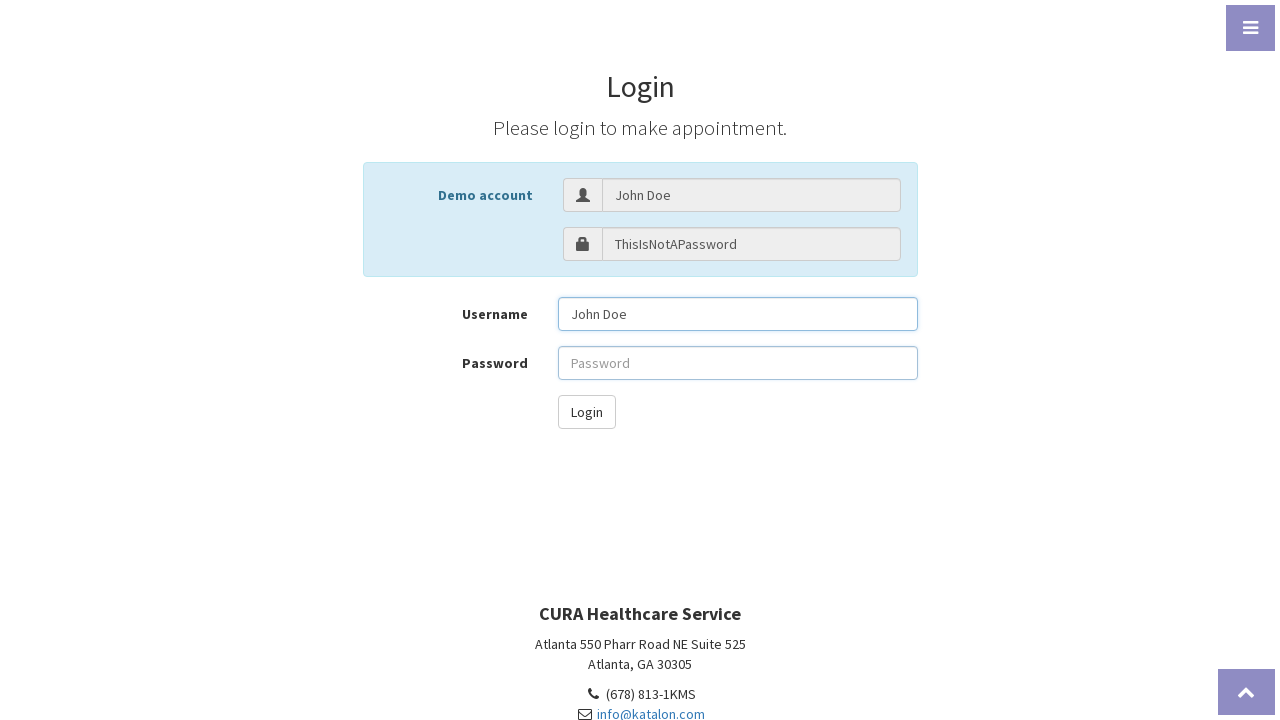

Clicked login button with empty password at (586, 412) on #btn-login
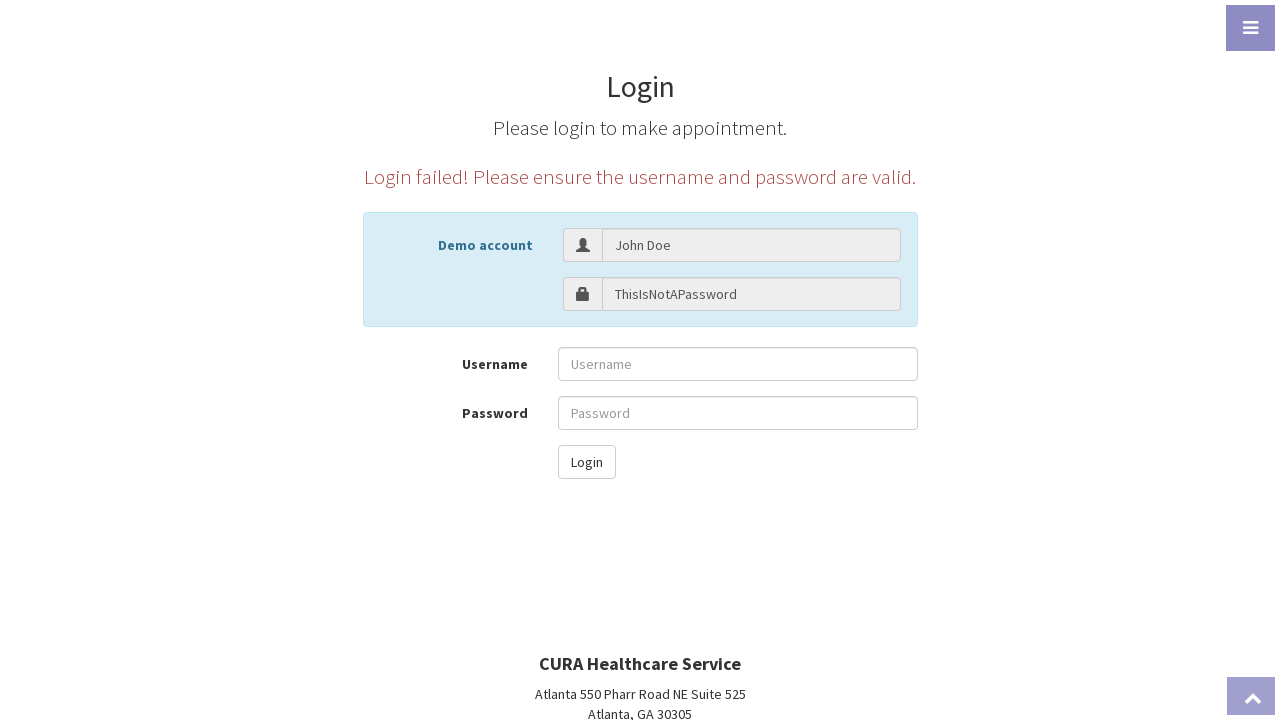

Verified error message displayed: 'Login failed! Please ensure the username and password are valid.'
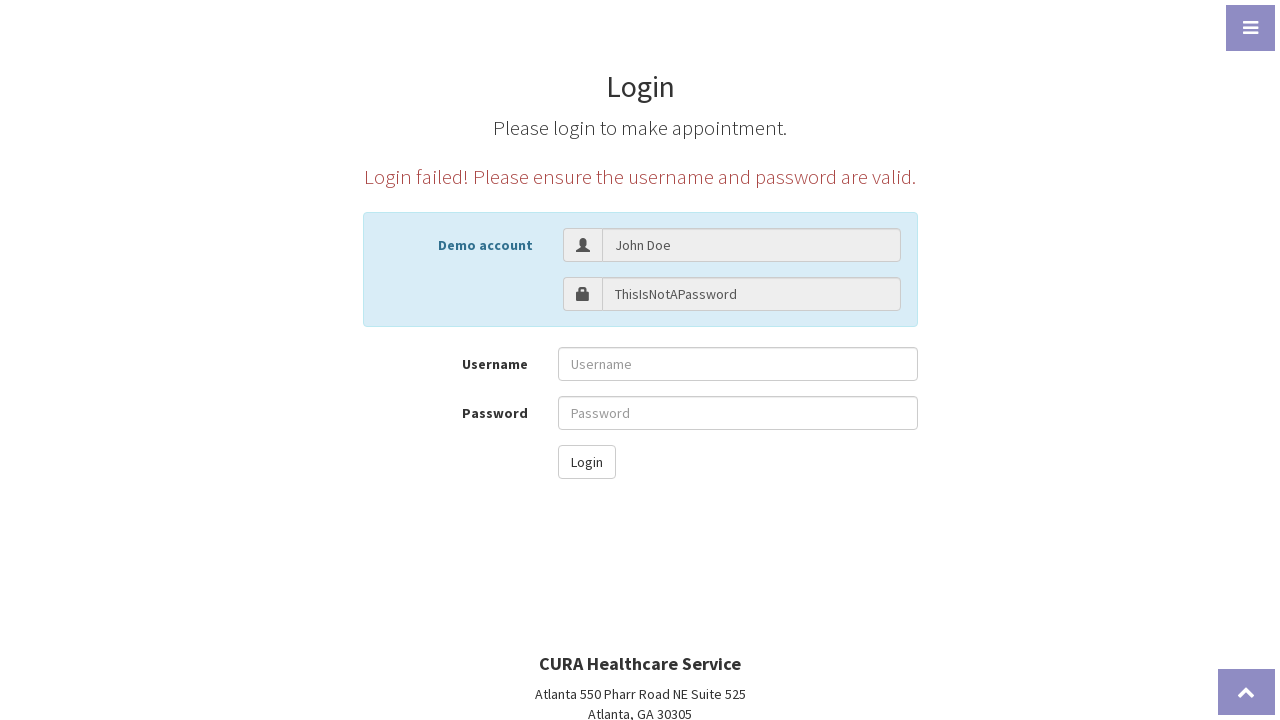

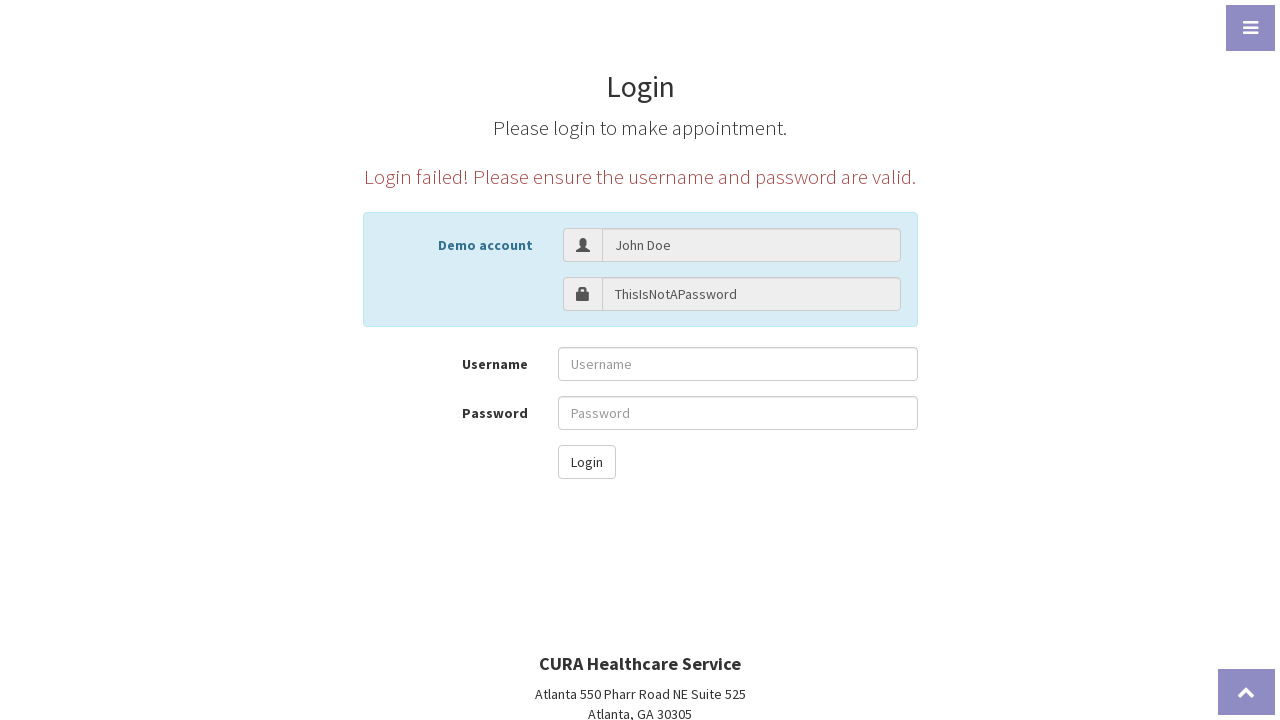